Tests browser window/tab switching functionality by clicking a button to open a new tab, then switching back to the original window handle.

Starting URL: https://formy-project.herokuapp.com/switch-window

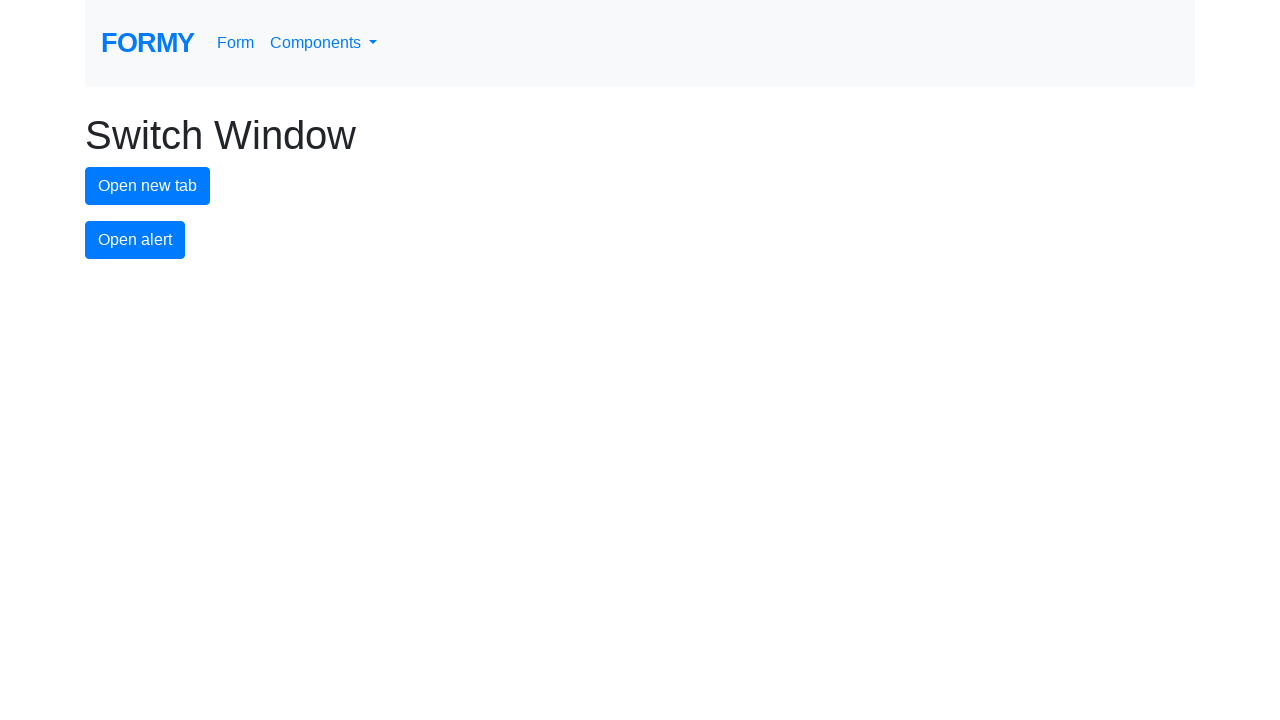

Clicked button to open new tab at (148, 186) on #new-tab-button
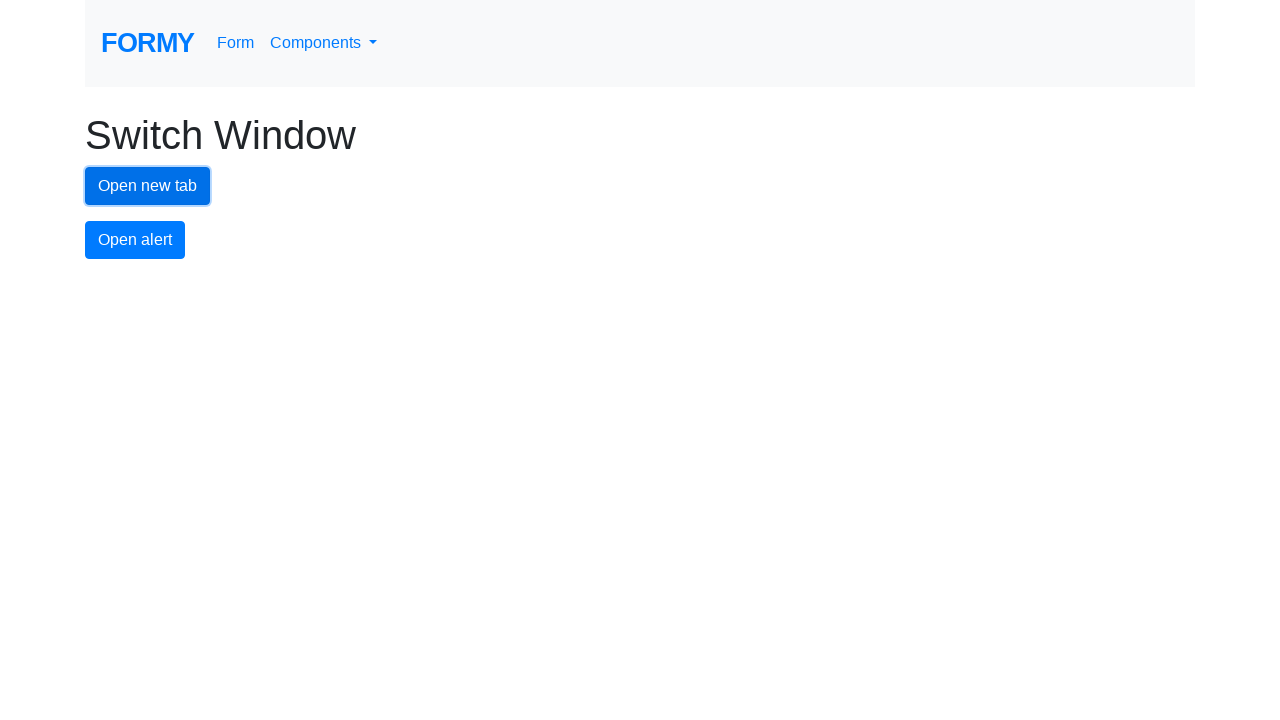

Waited for new tab to open
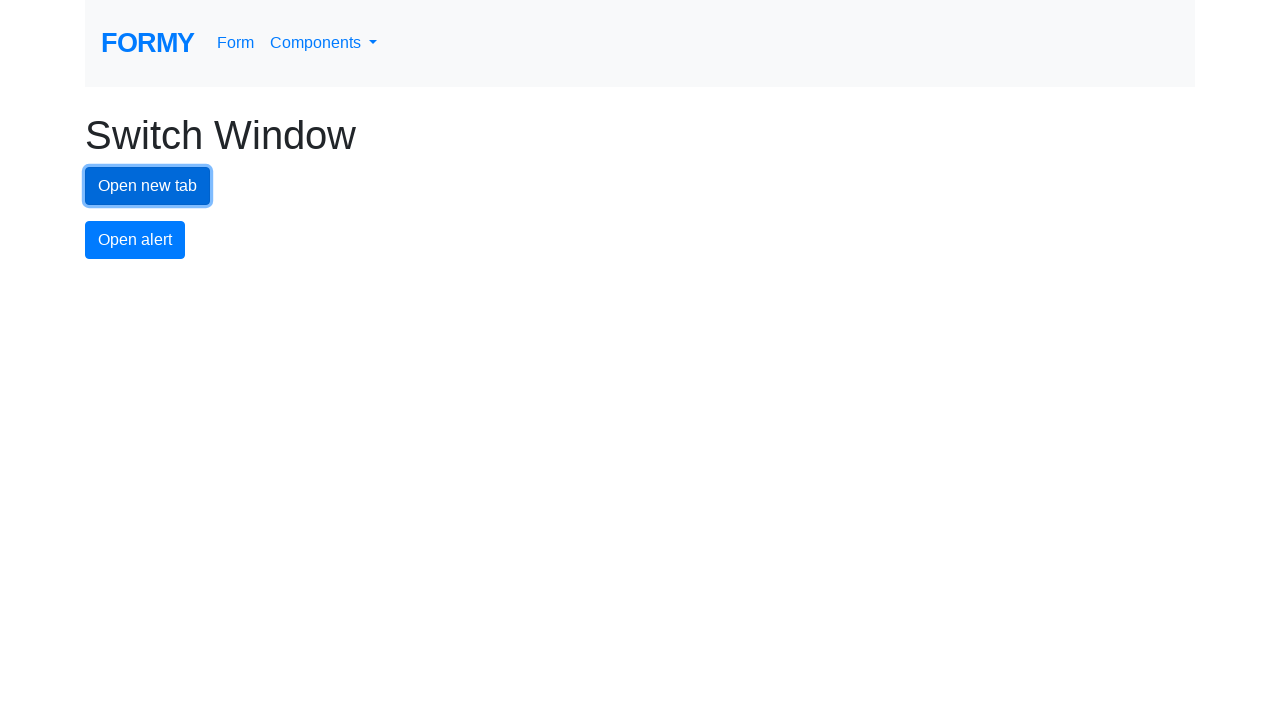

Retrieved all pages from browser context
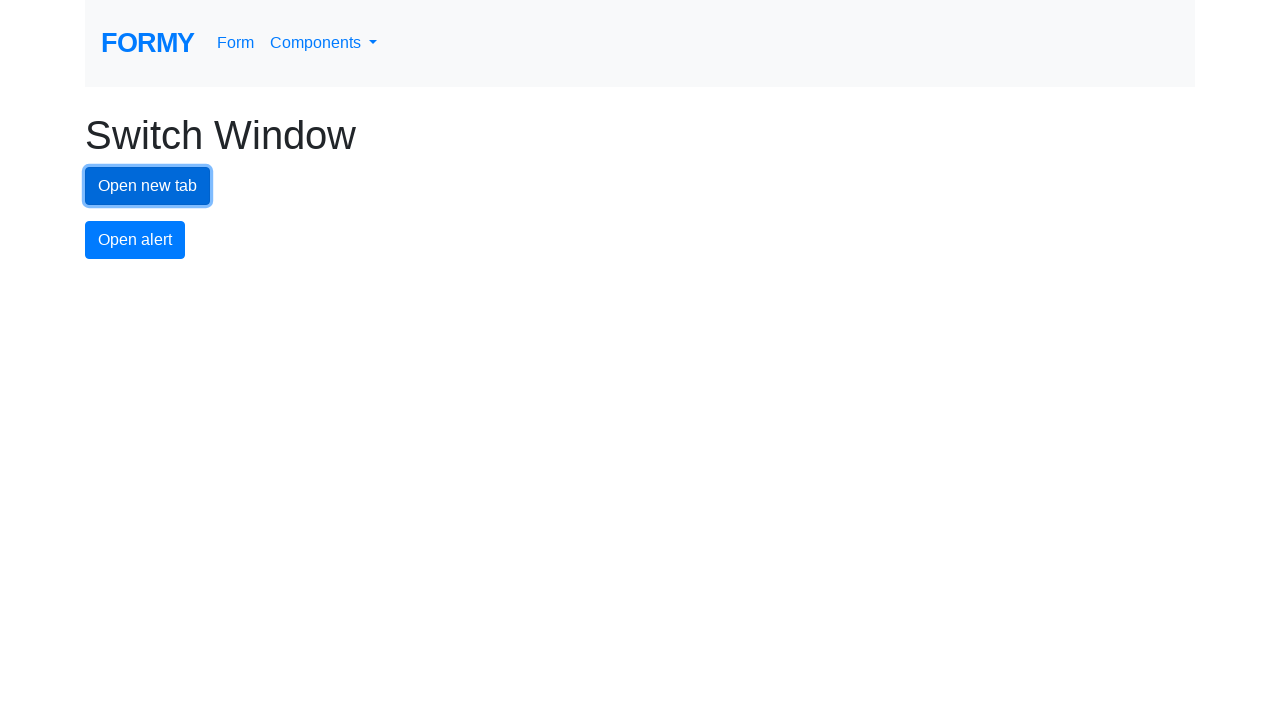

Identified original page from context
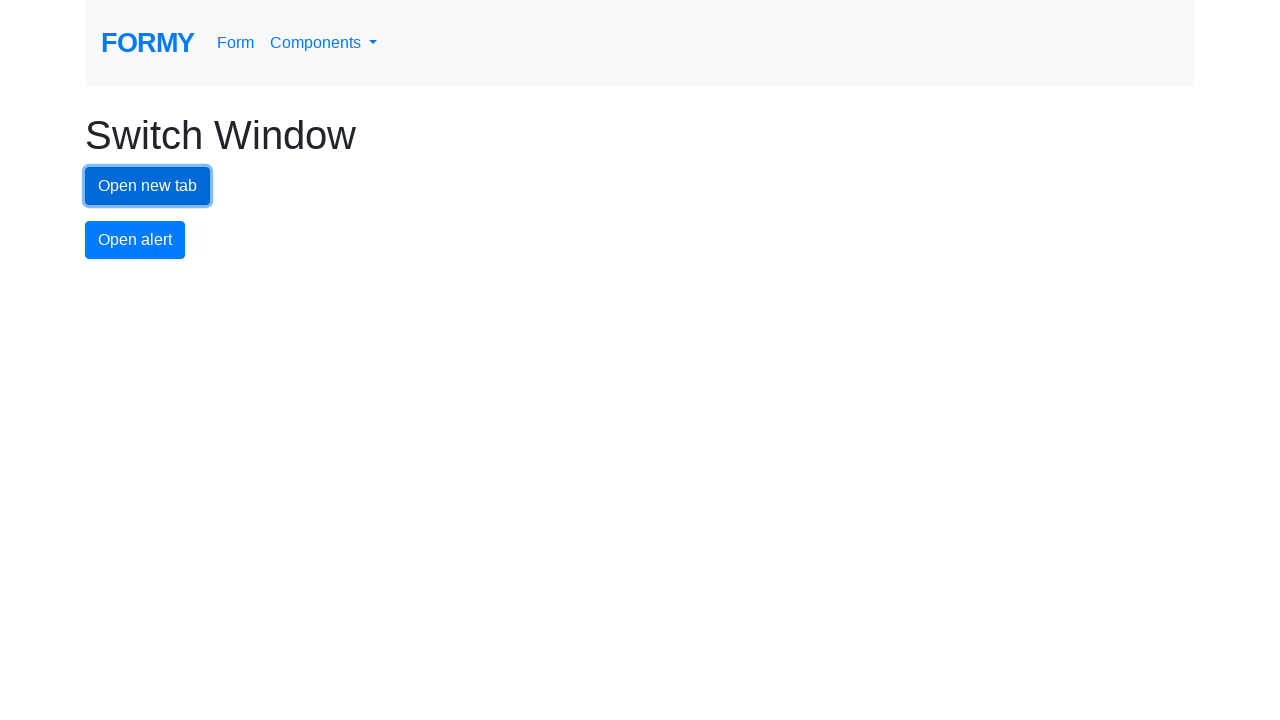

Switched to original window/tab
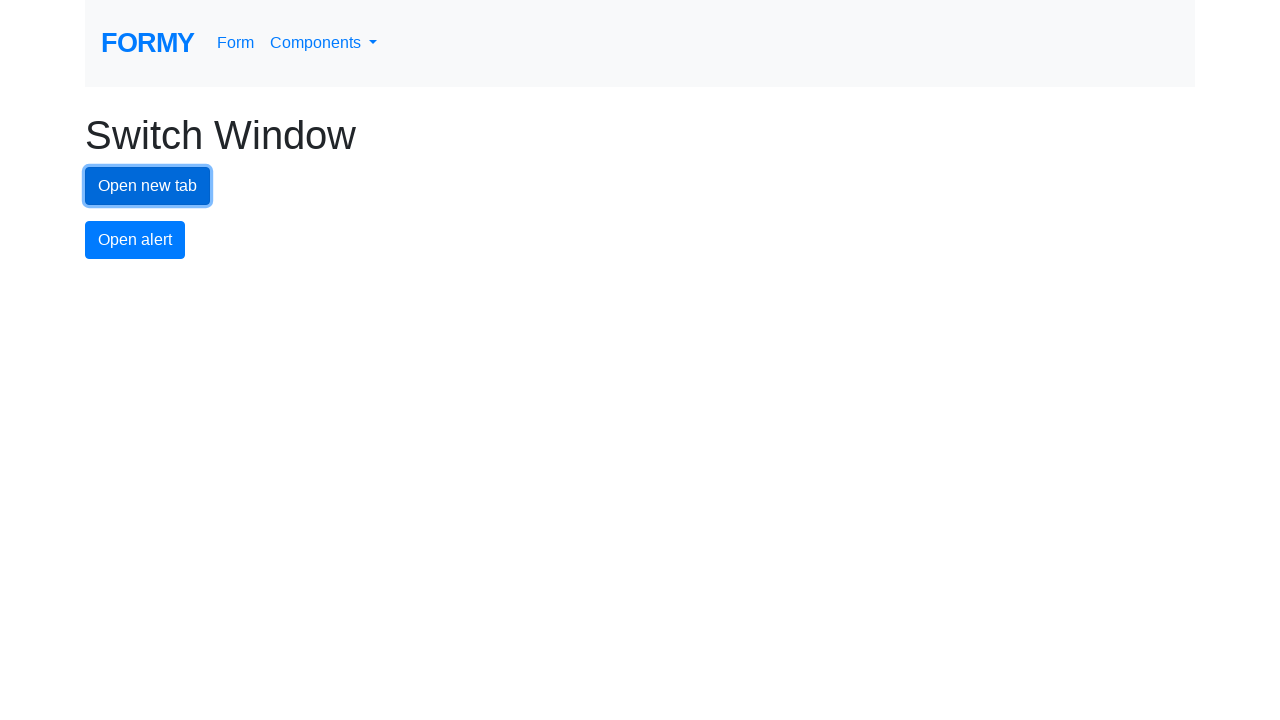

Verified original page loaded by finding button element
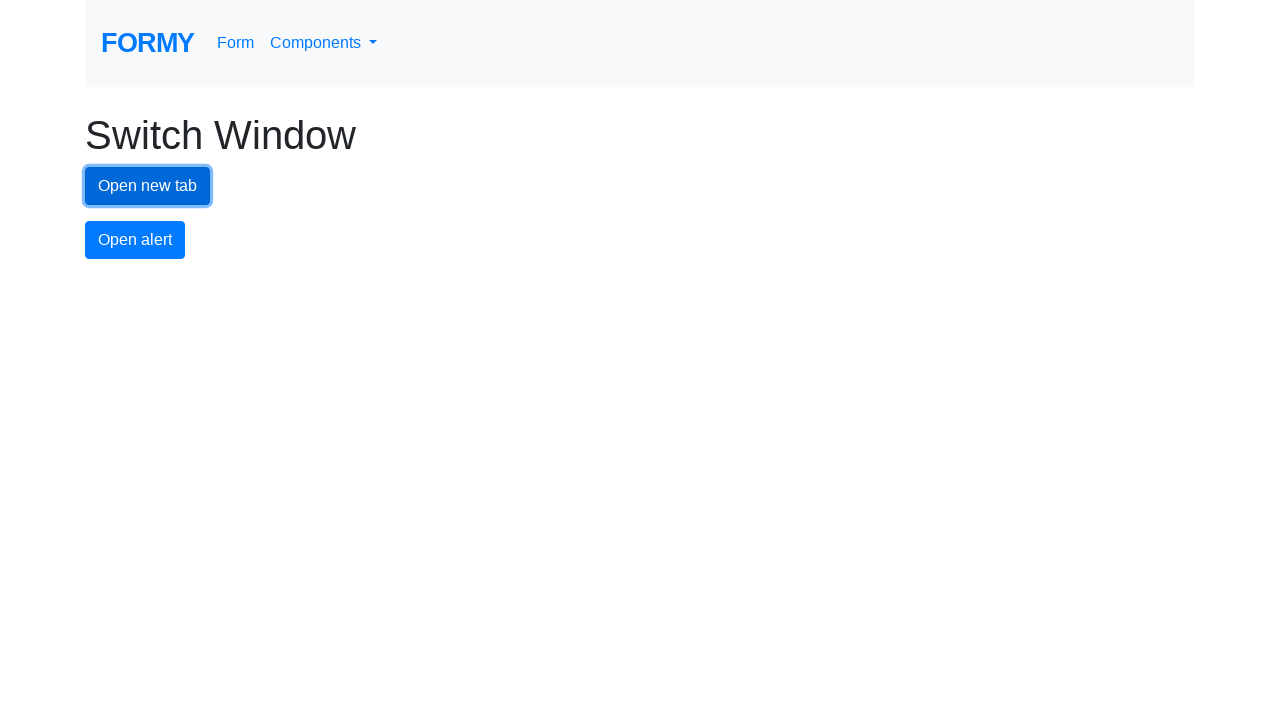

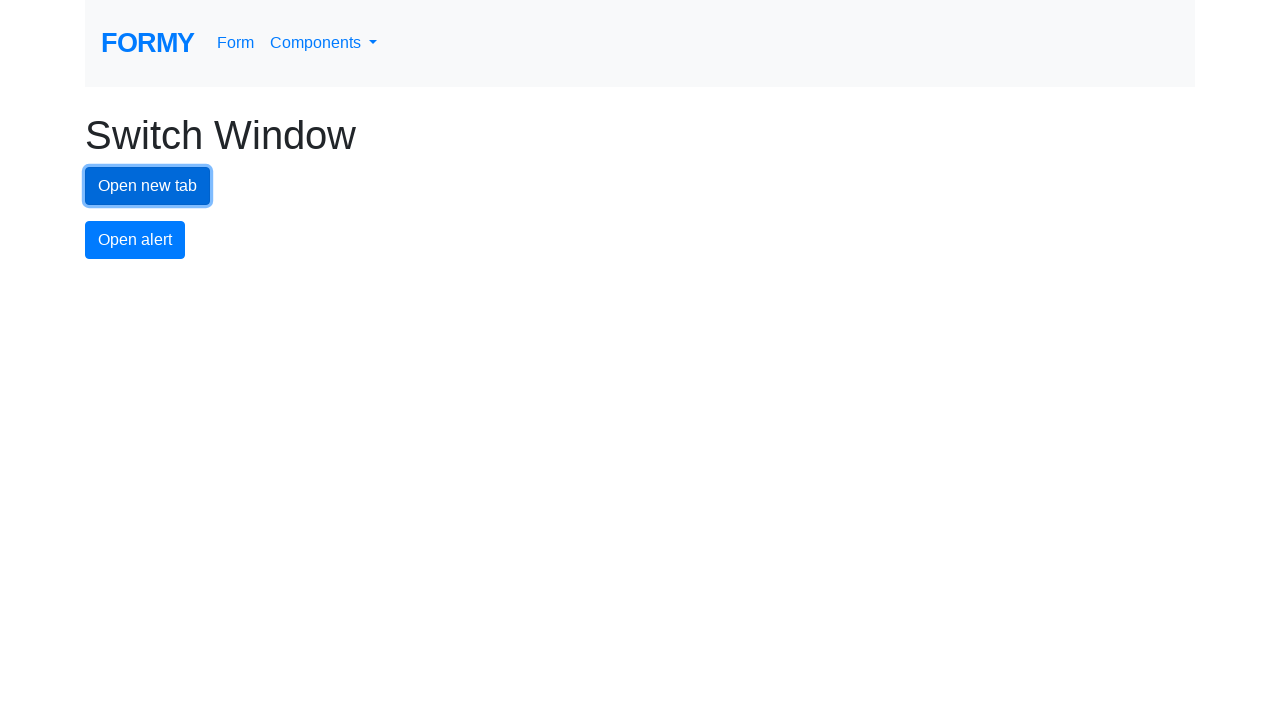